Tests dropdown and multi-select functionality on DemoQA by selecting options from an old-style dropdown and a multi-select input field using both visible text and index selection methods.

Starting URL: https://demoqa.com/select-menu

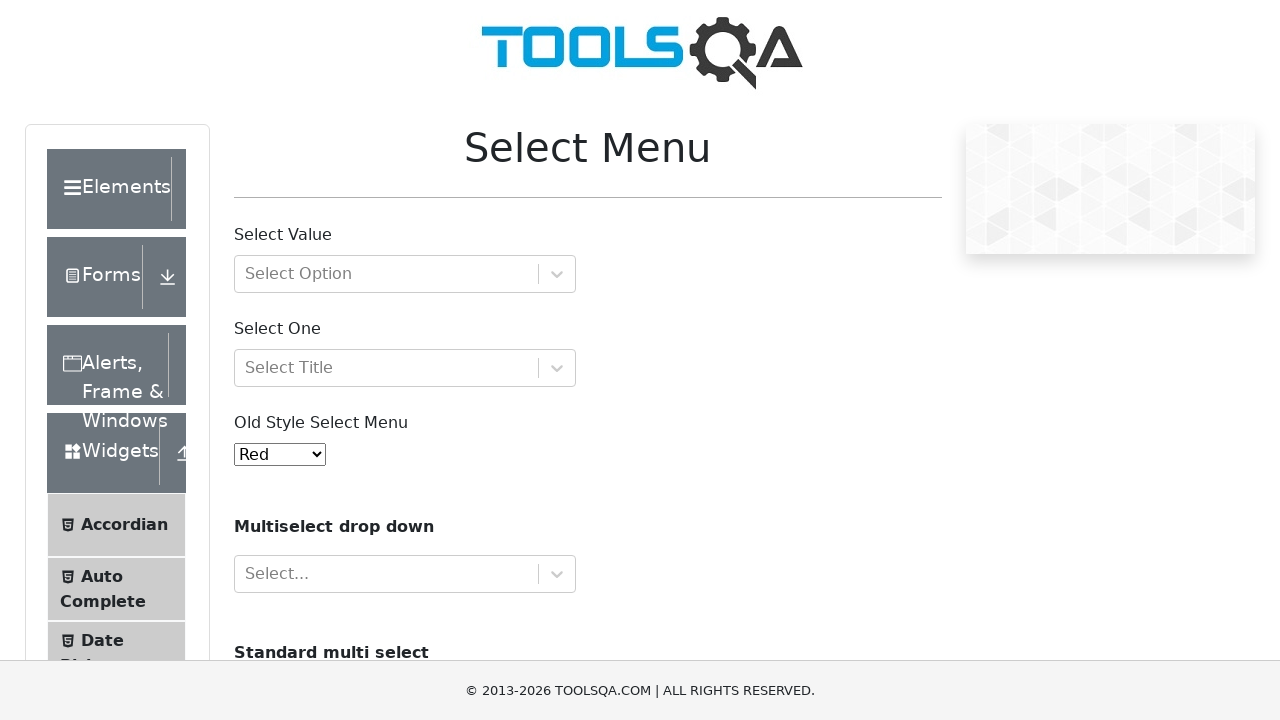

Selected 'Yellow' from old-style dropdown by visible text on #oldSelectMenu
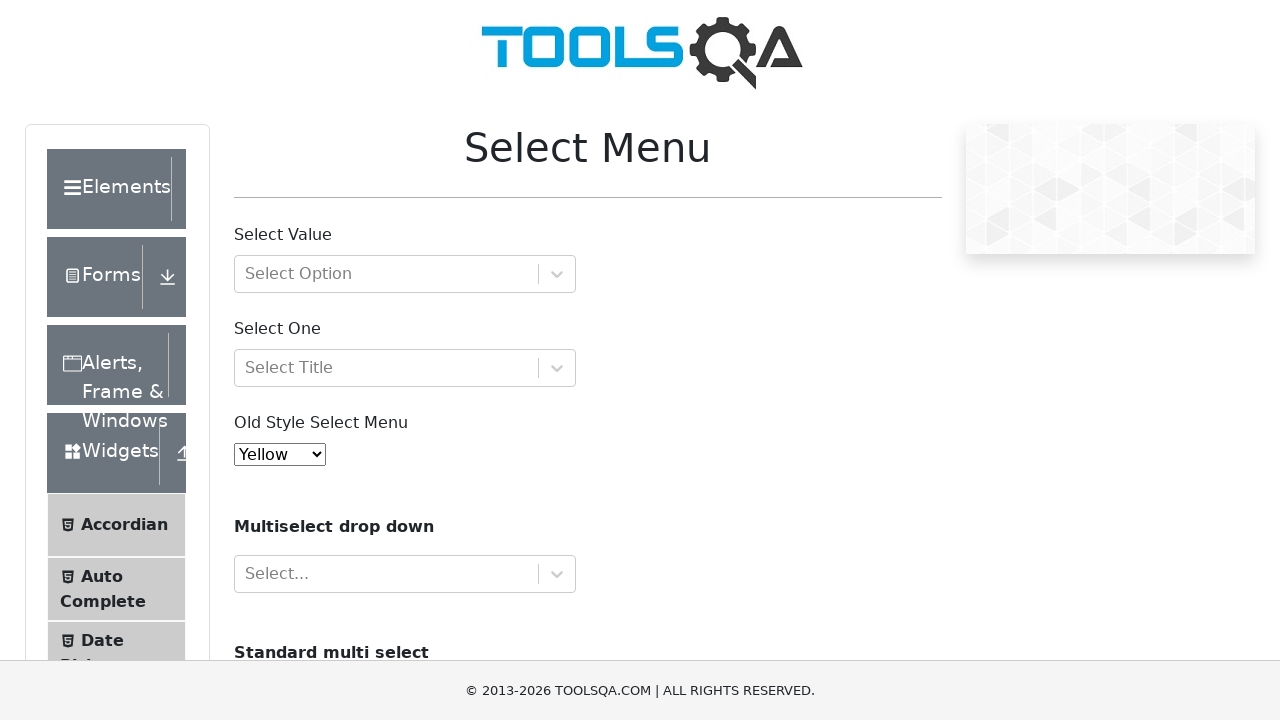

Selected first option (index 0) from old-style dropdown on #oldSelectMenu
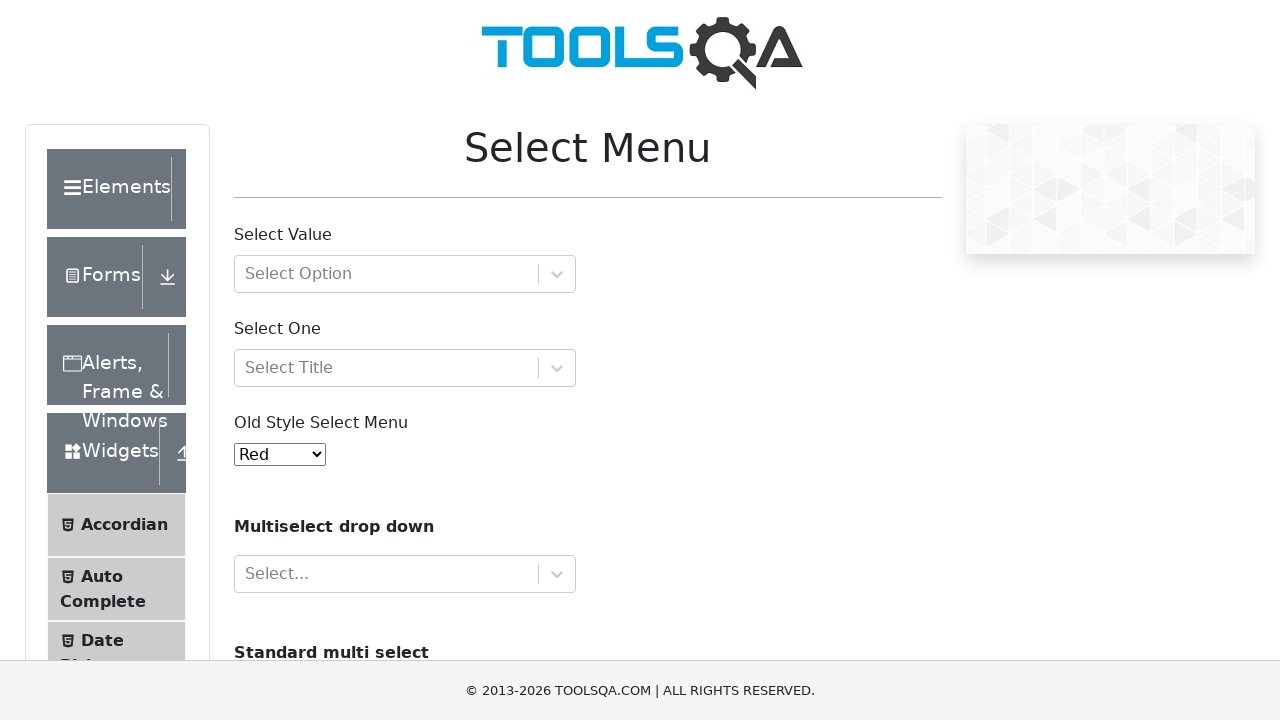

Filled multi-select input field with 'Blue' on #react-select-4-input
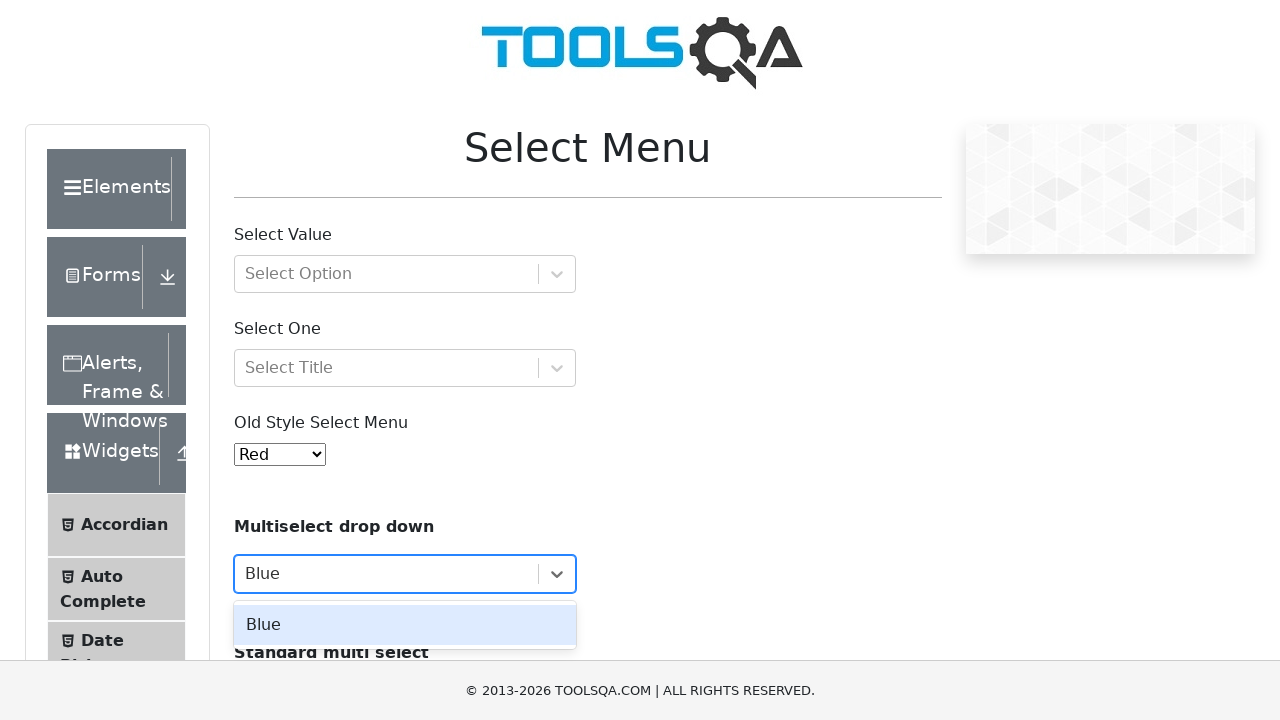

Pressed Enter to confirm 'Blue' selection in multi-select
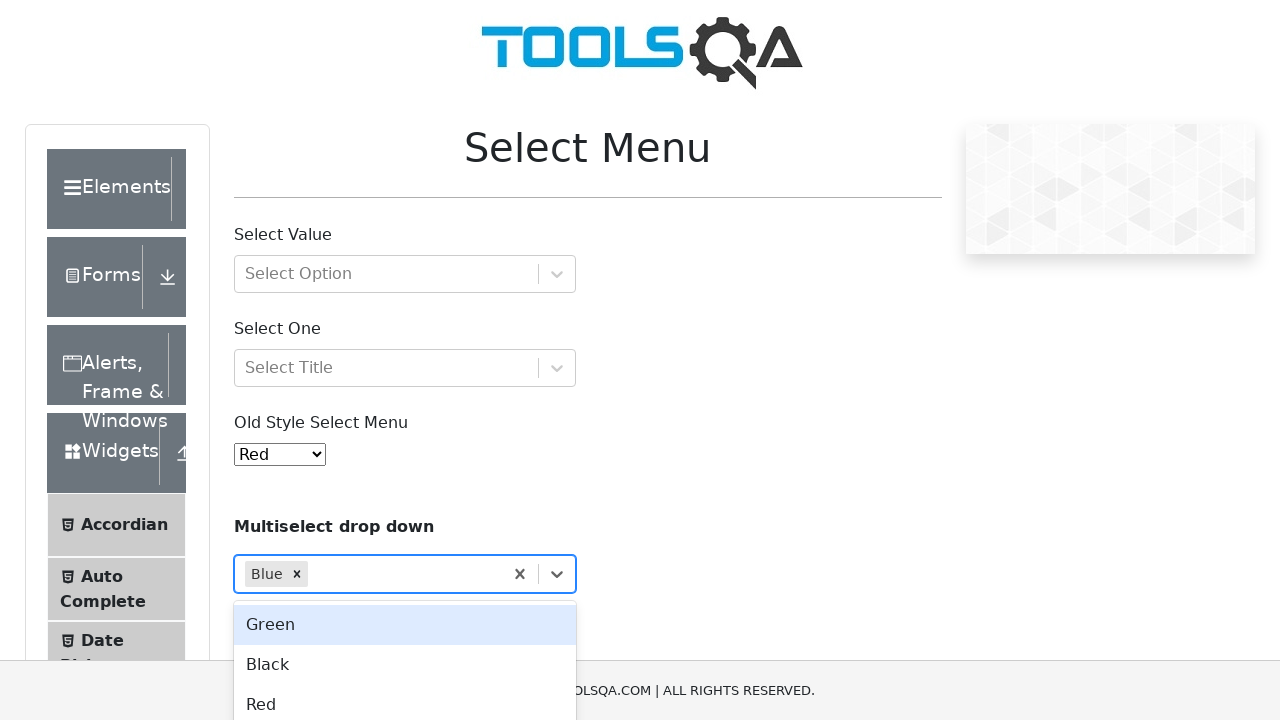

Filled multi-select input field with 'Black' on #react-select-4-input
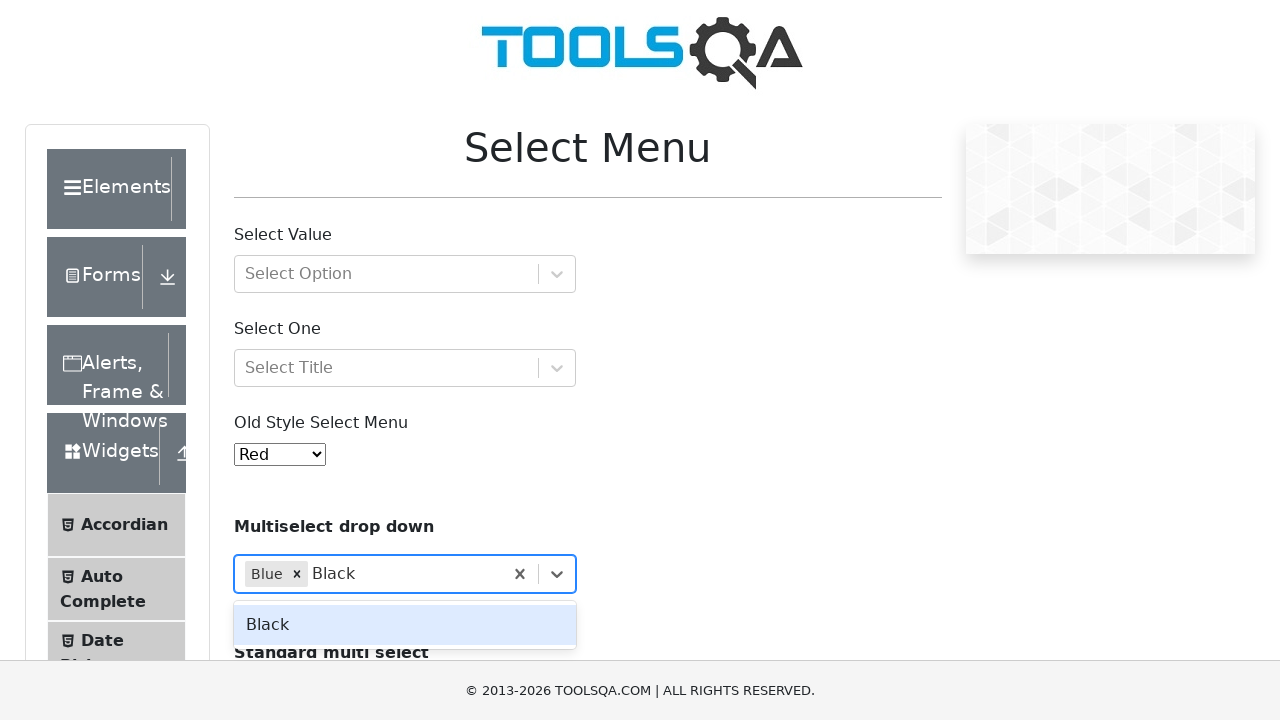

Pressed Enter to confirm 'Black' selection in multi-select
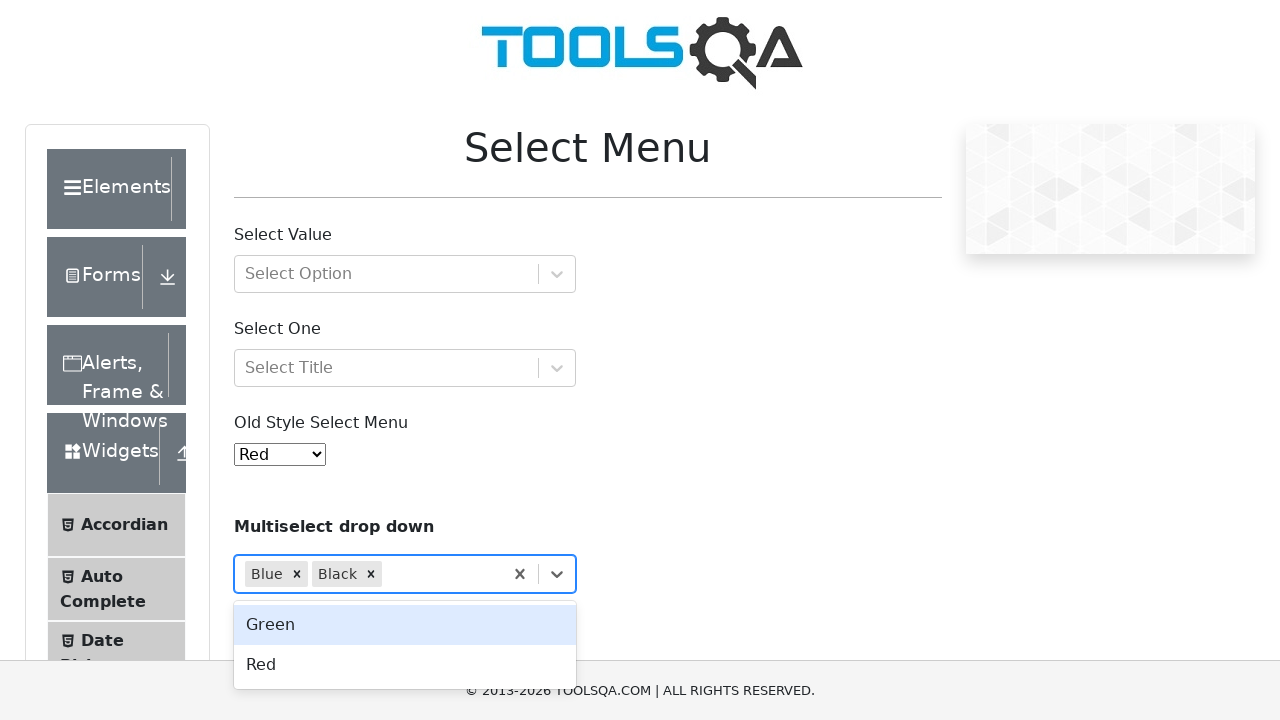

Waited 1 second to verify selections are visible
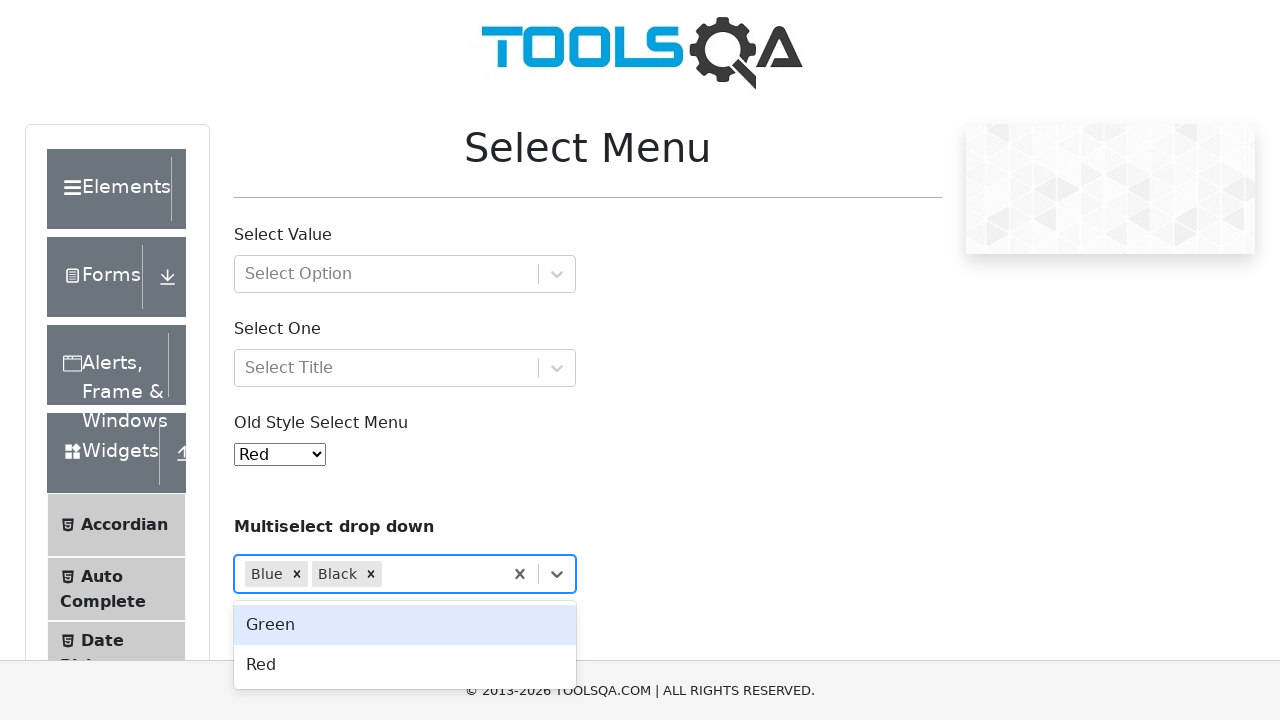

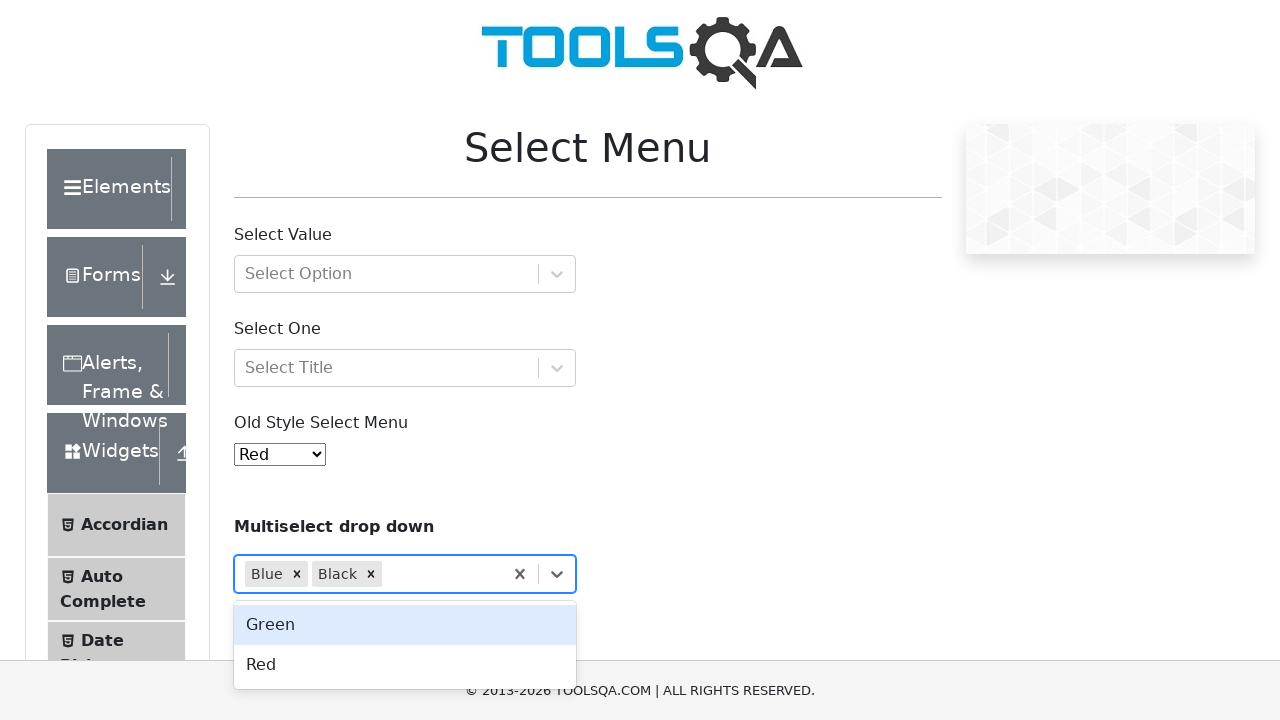